Tests JavaScript alert handling by clicking a button that triggers an alert, then accepting the alert dialog

Starting URL: https://the-internet.herokuapp.com/javascript_alerts

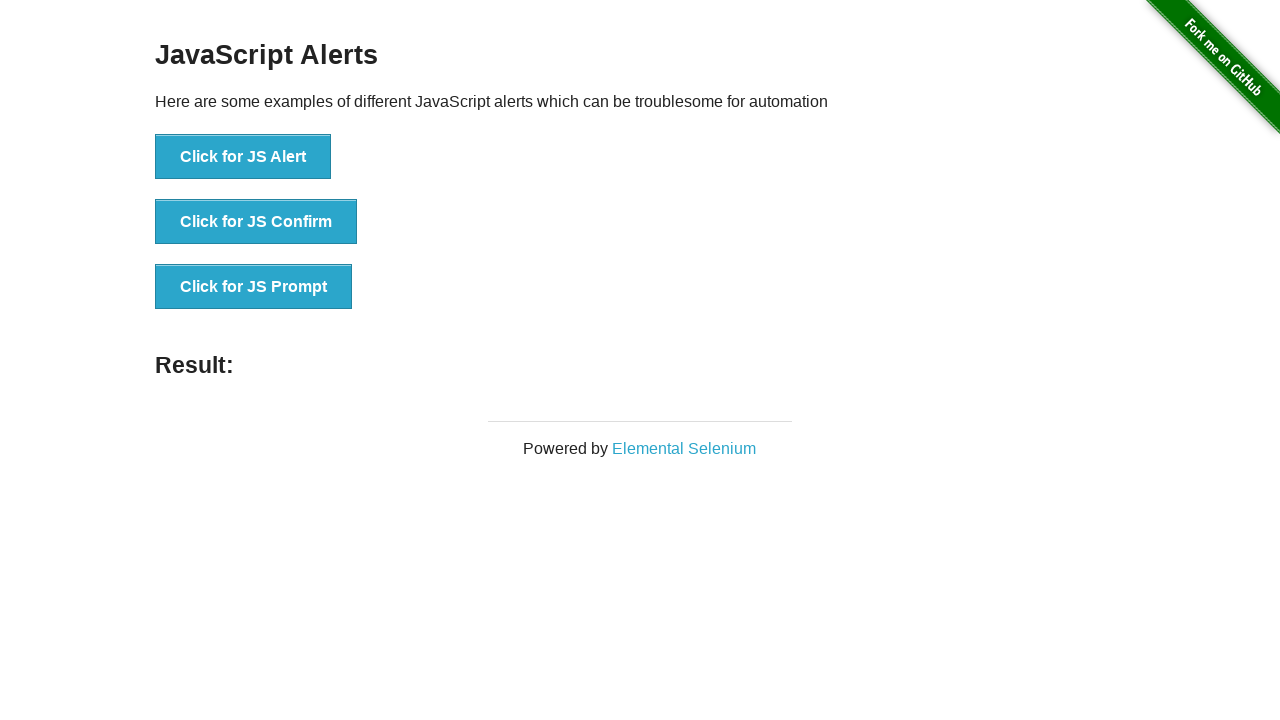

Clicked button to trigger JavaScript alert at (243, 157) on xpath=//button[@onclick='jsAlert()']
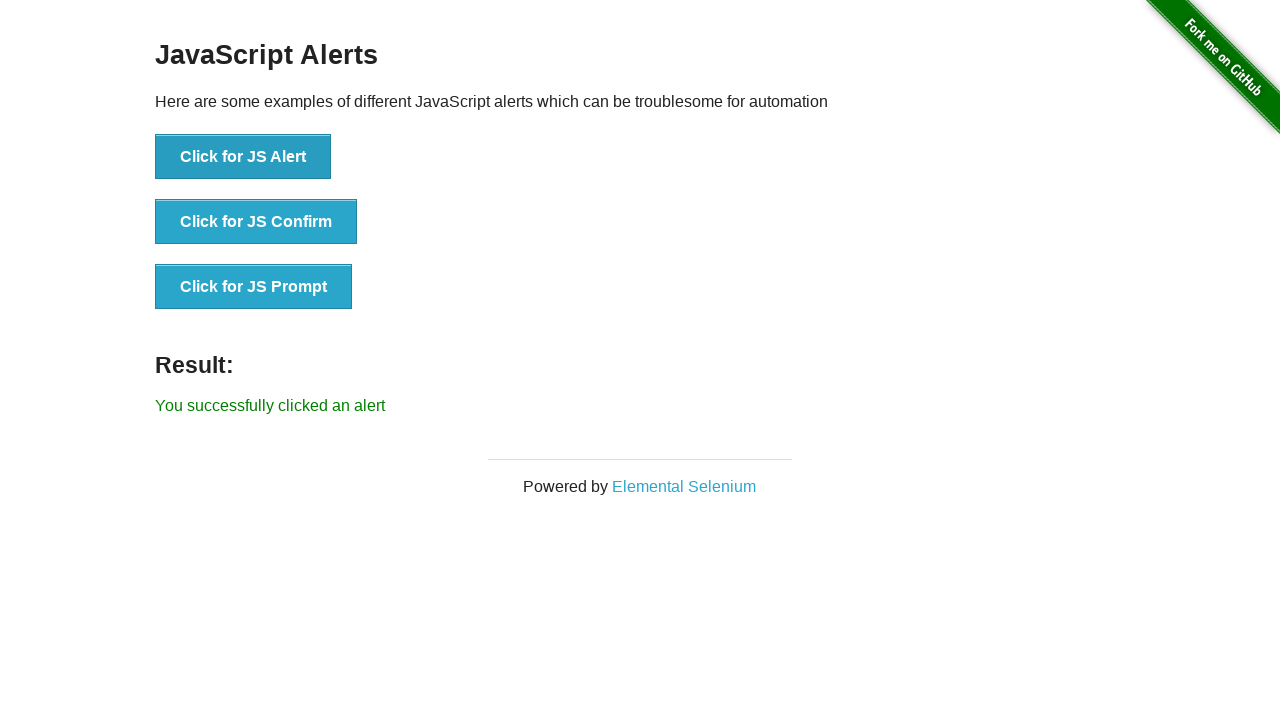

Set up dialog handler to accept alert
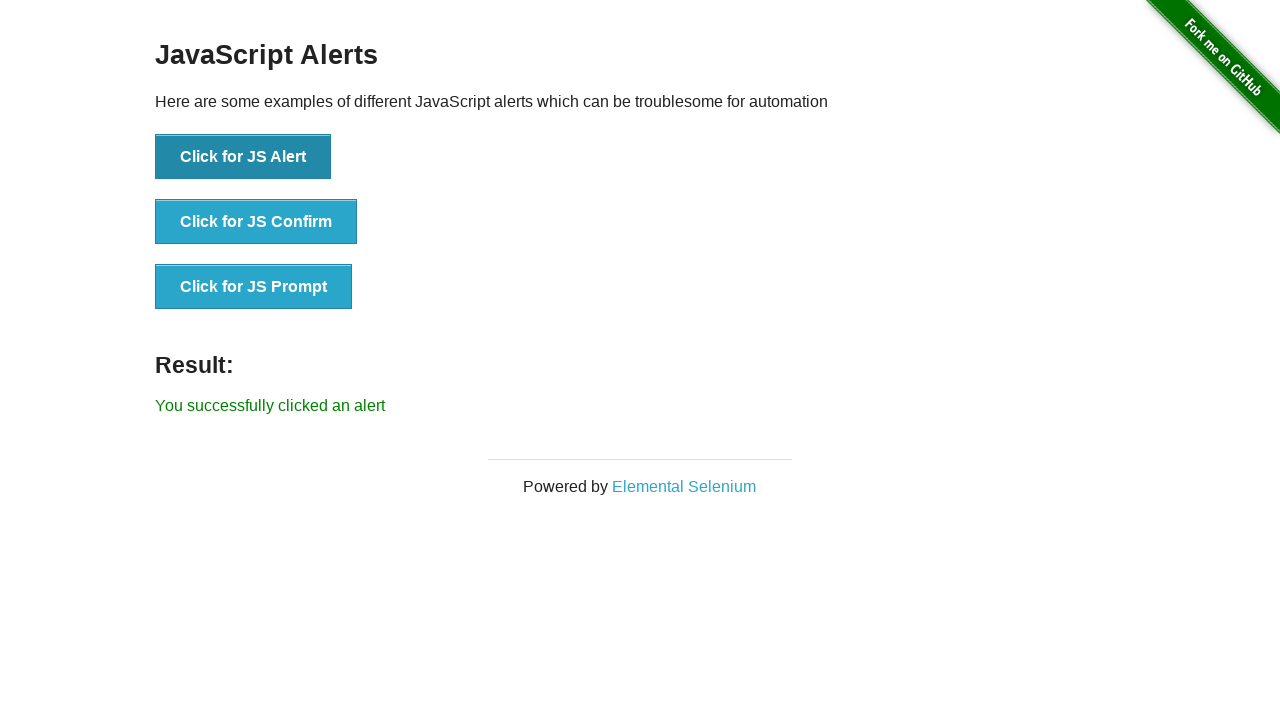

Alert was accepted and result message appeared
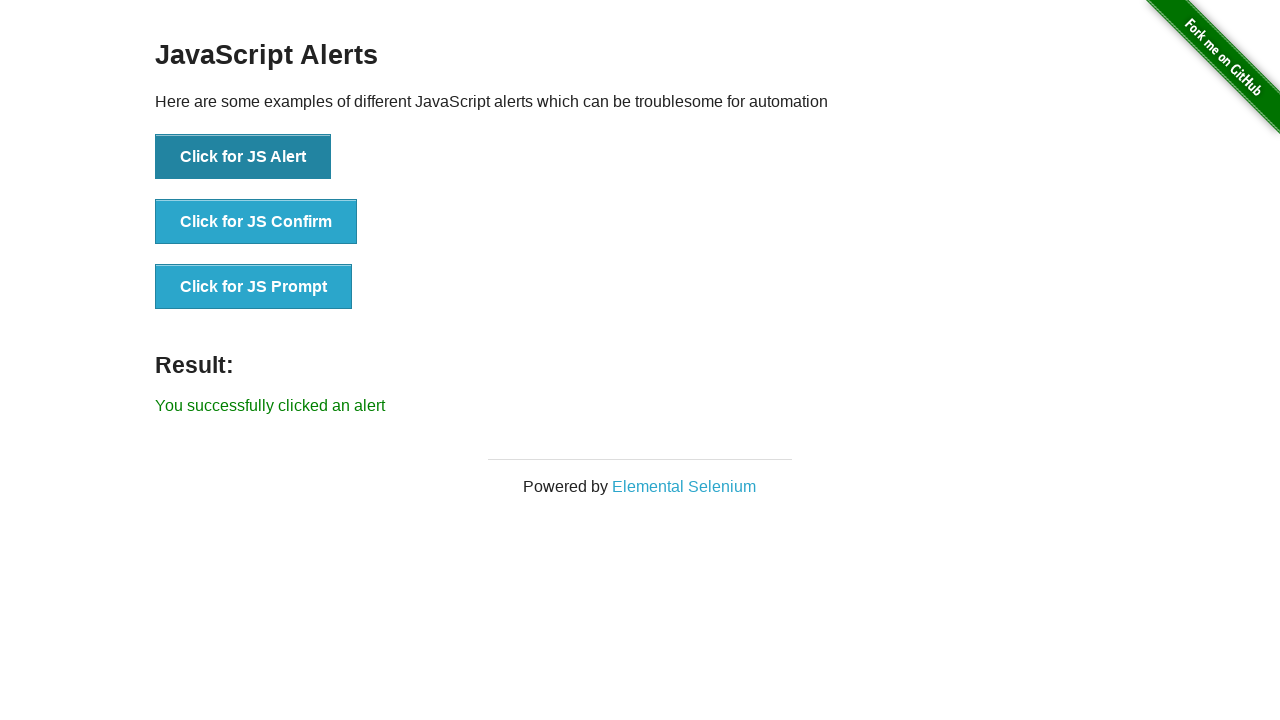

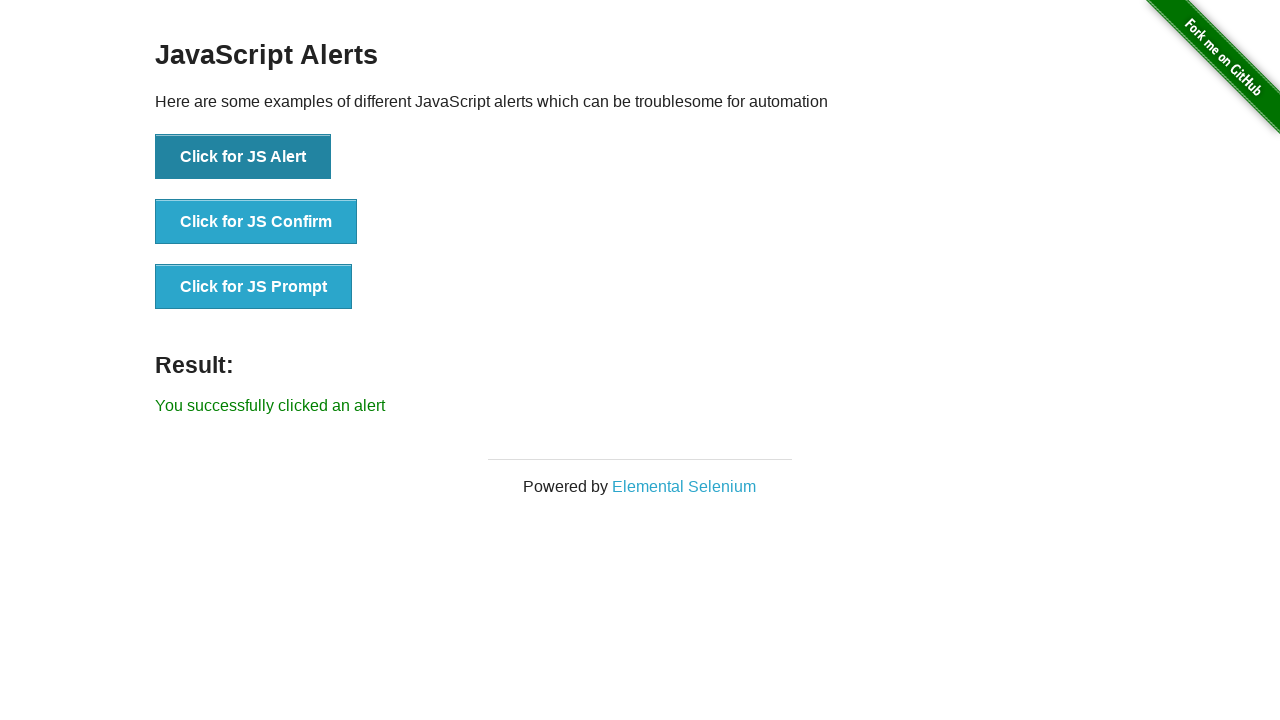